Tests a mortgage calculator by entering different purchase prices and start months, clicking advanced options, and submitting the calculation. Iterates through three sets of values to verify the calculator works with different inputs.

Starting URL: https://www.mlcalc.com

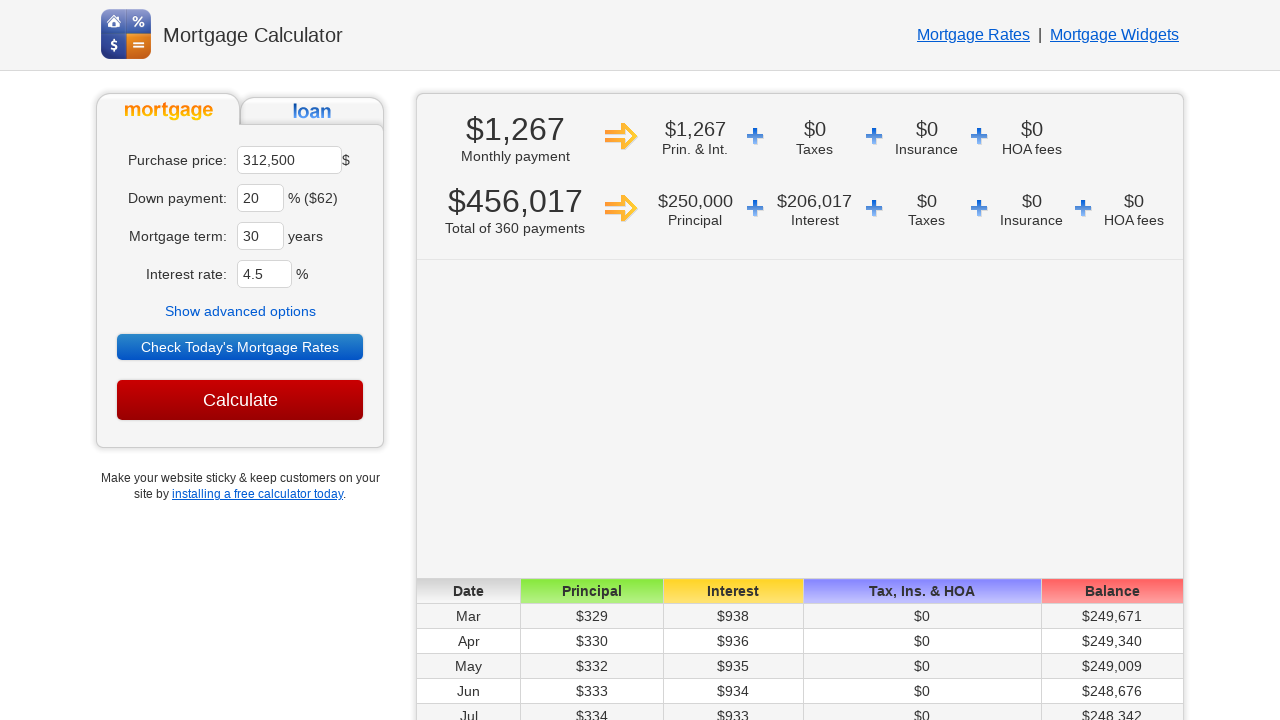

Waited for purchase price field to load
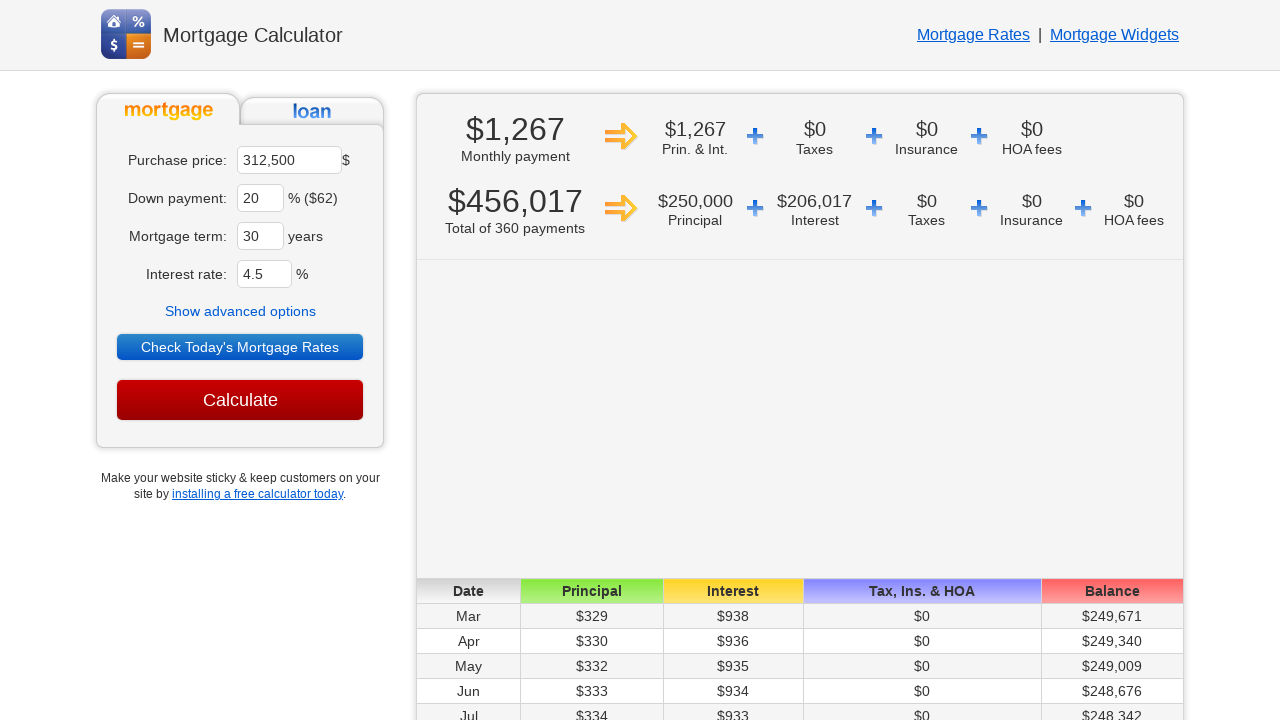

Filled purchase price field with $450000 on input#ma
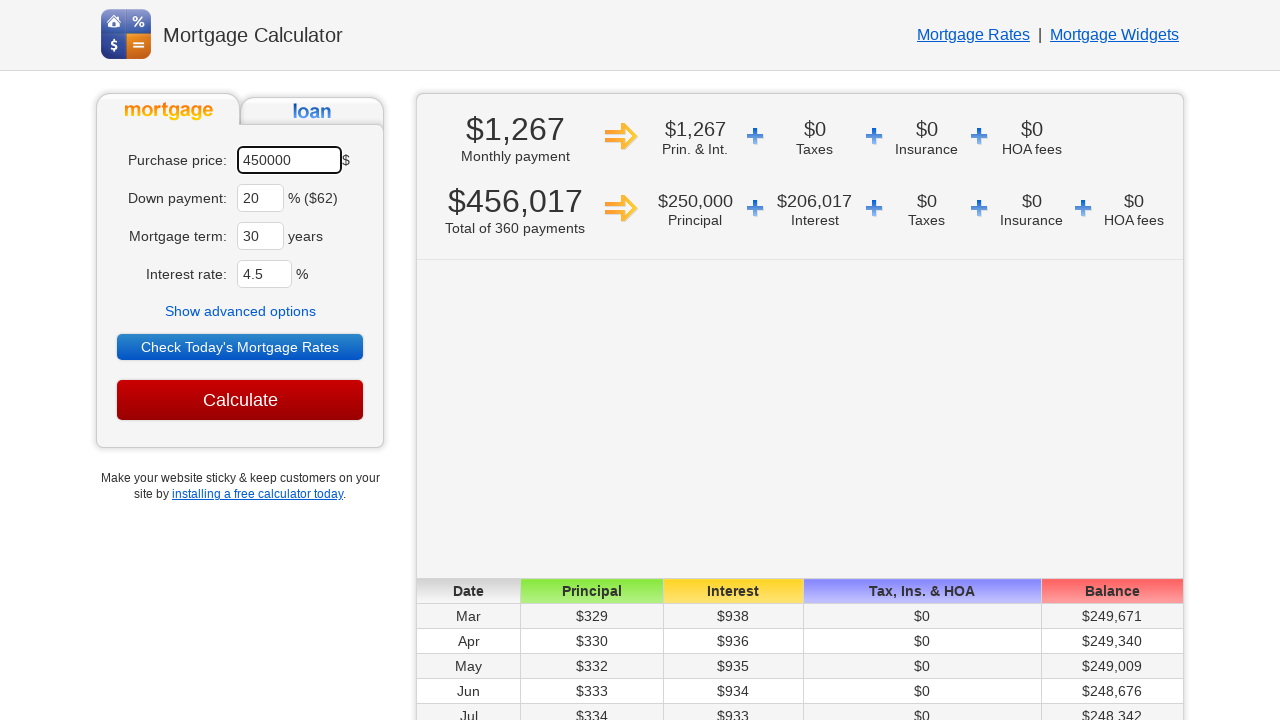

Clicked 'Show advanced options' button at (240, 311) on text=Show advanced options
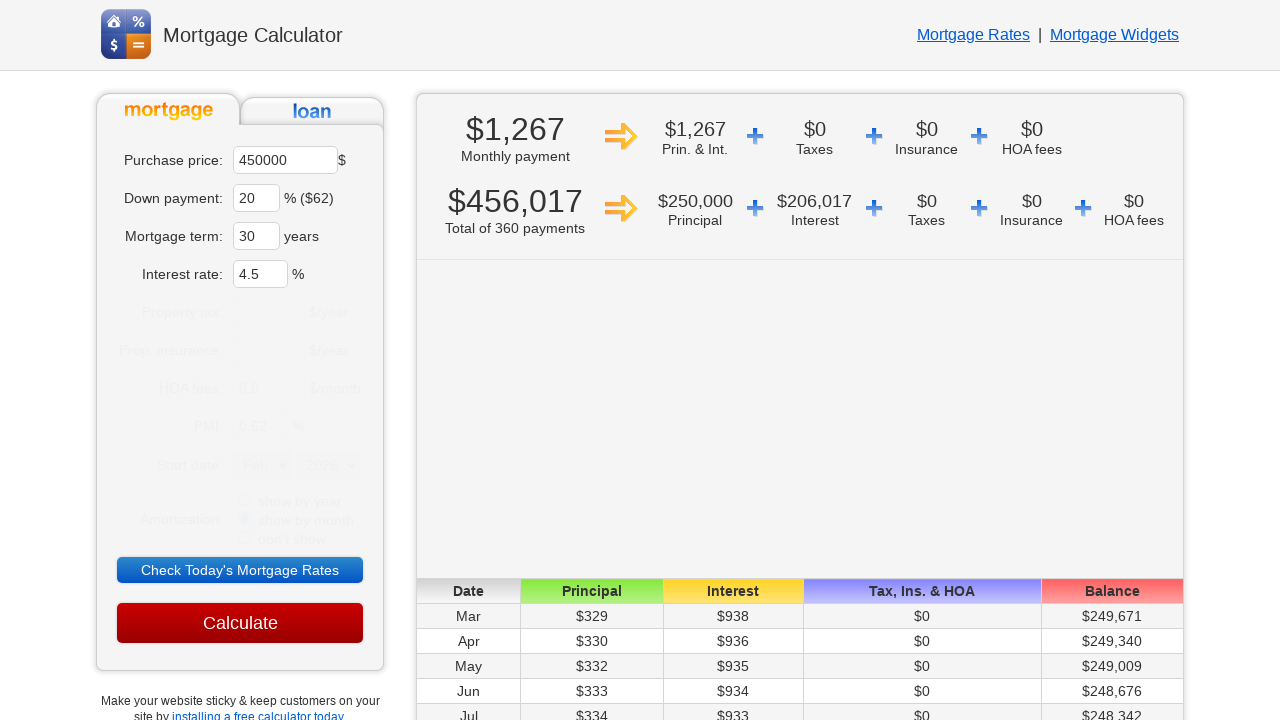

Selected start month 'Jun' from dropdown on select[name='sm']
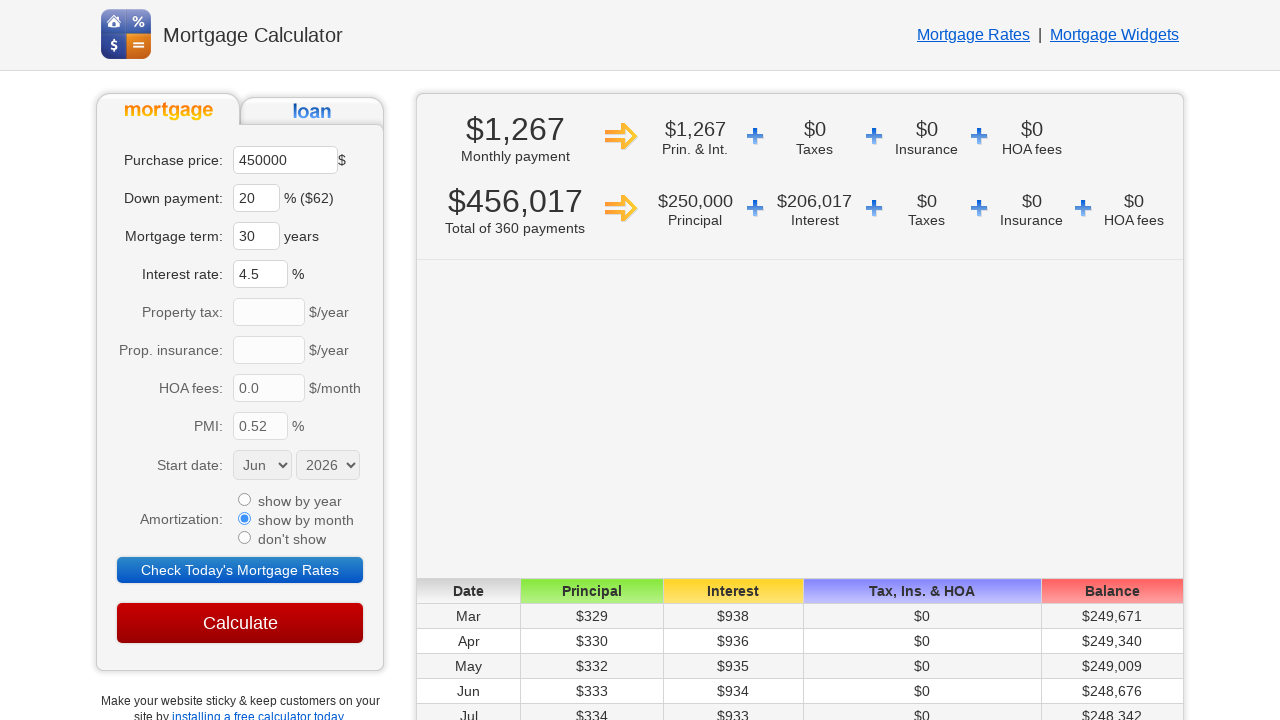

Clicked Calculate button at (240, 623) on input[value='Calculate']
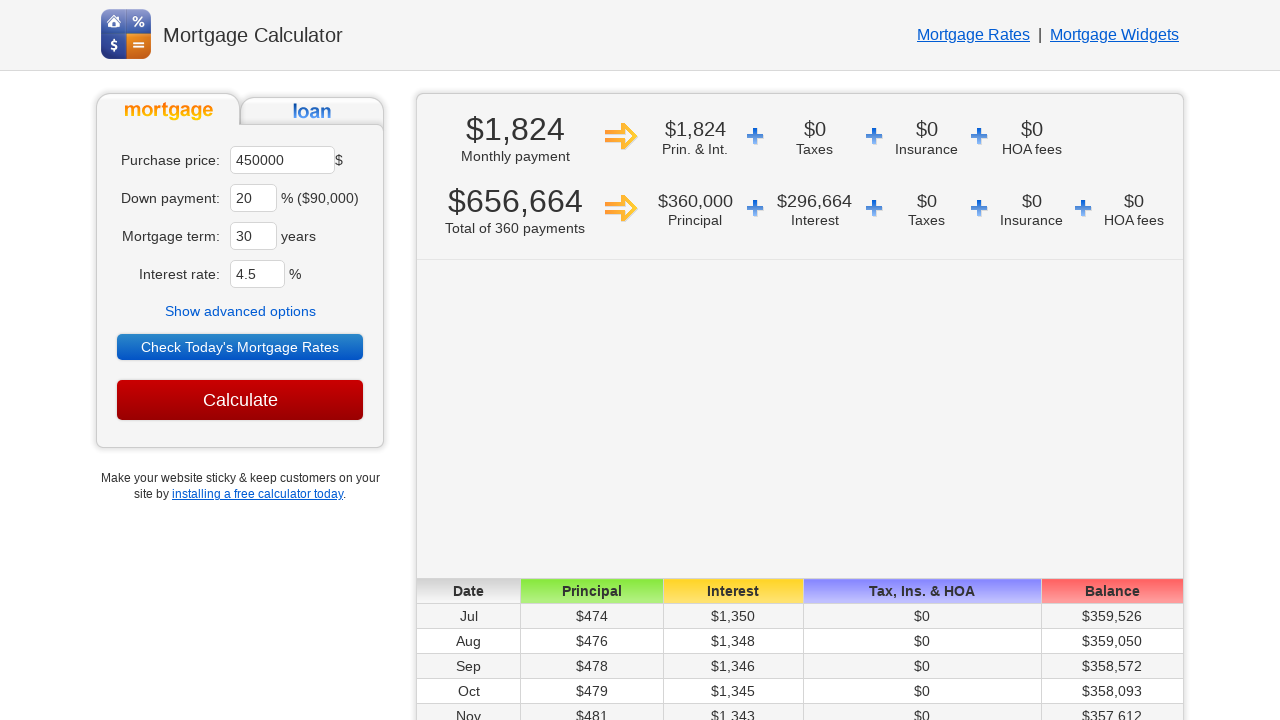

Calculation results loaded successfully
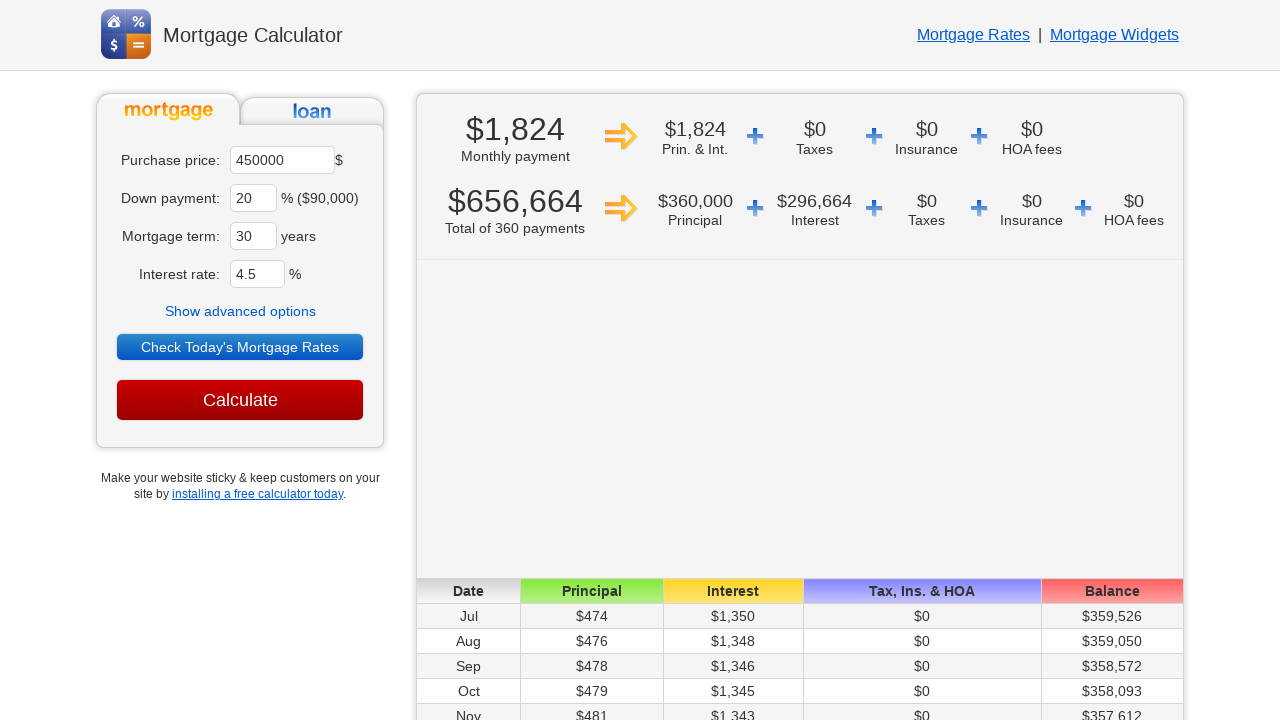

Navigated to mortgage calculator (iteration 2)
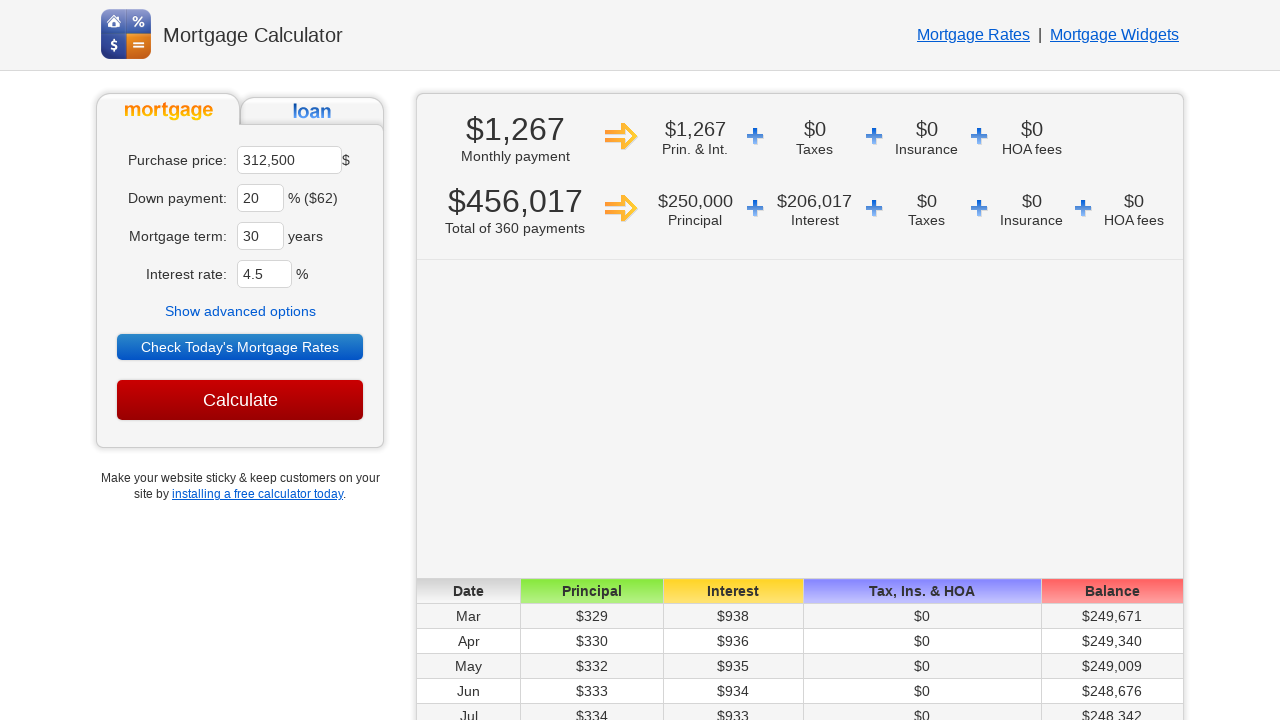

Waited for purchase price field to load
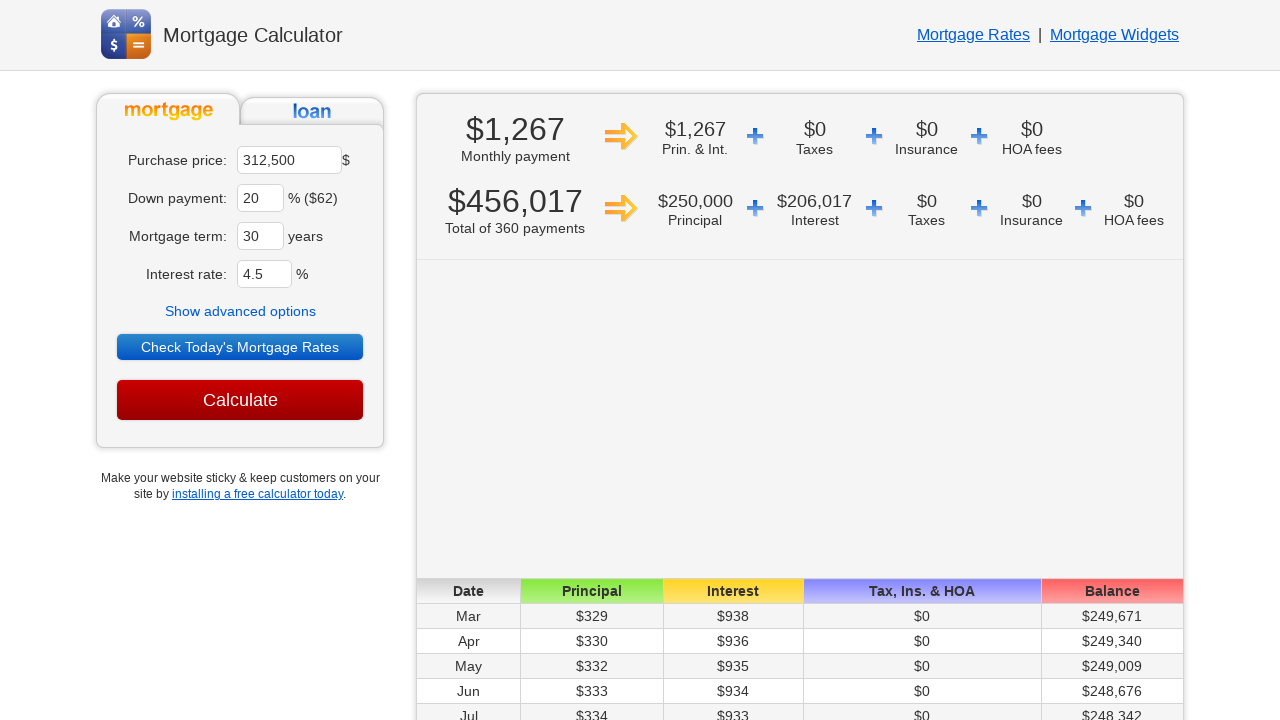

Filled purchase price field with $470000 on input#ma
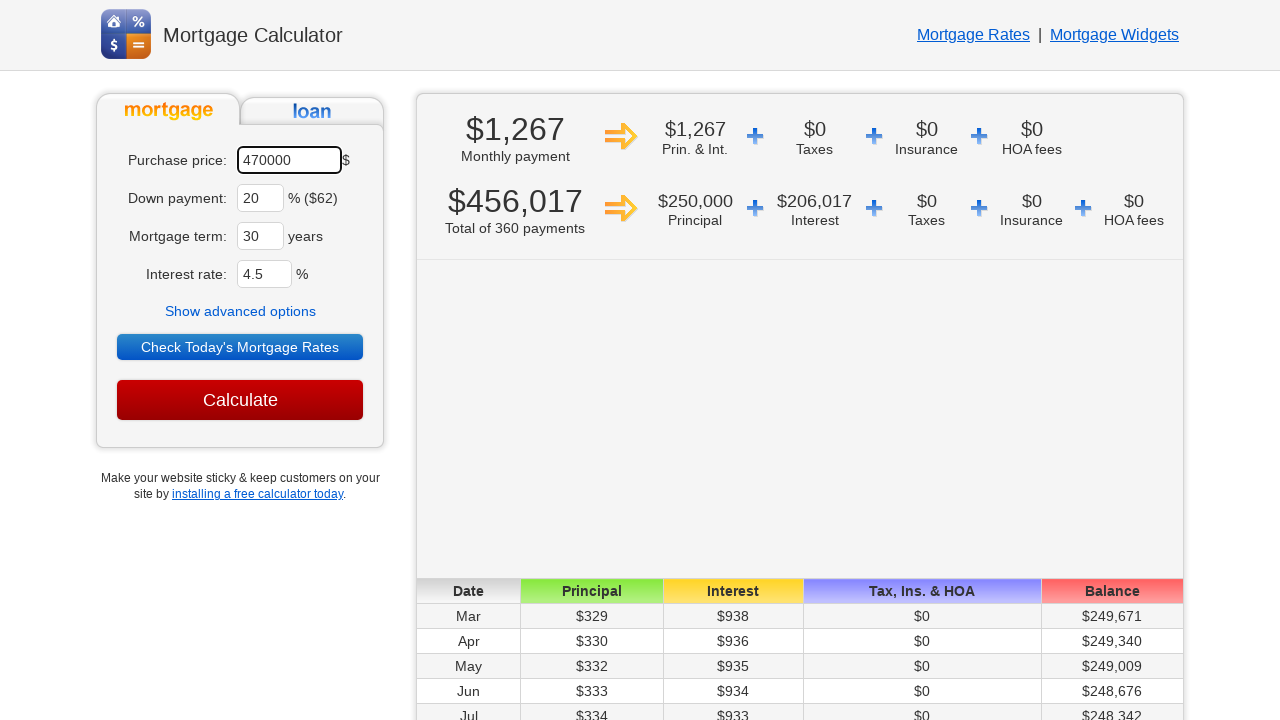

Clicked 'Show advanced options' button at (240, 311) on text=Show advanced options
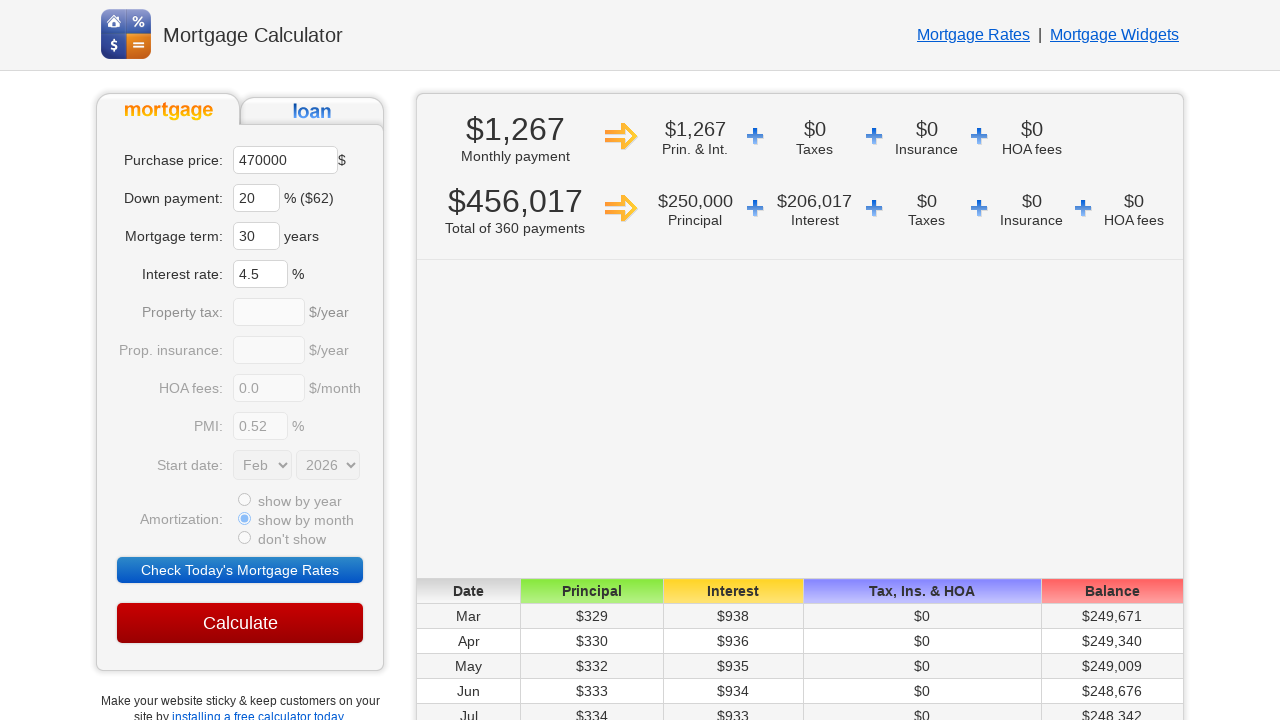

Selected start month 'Jul' from dropdown on select[name='sm']
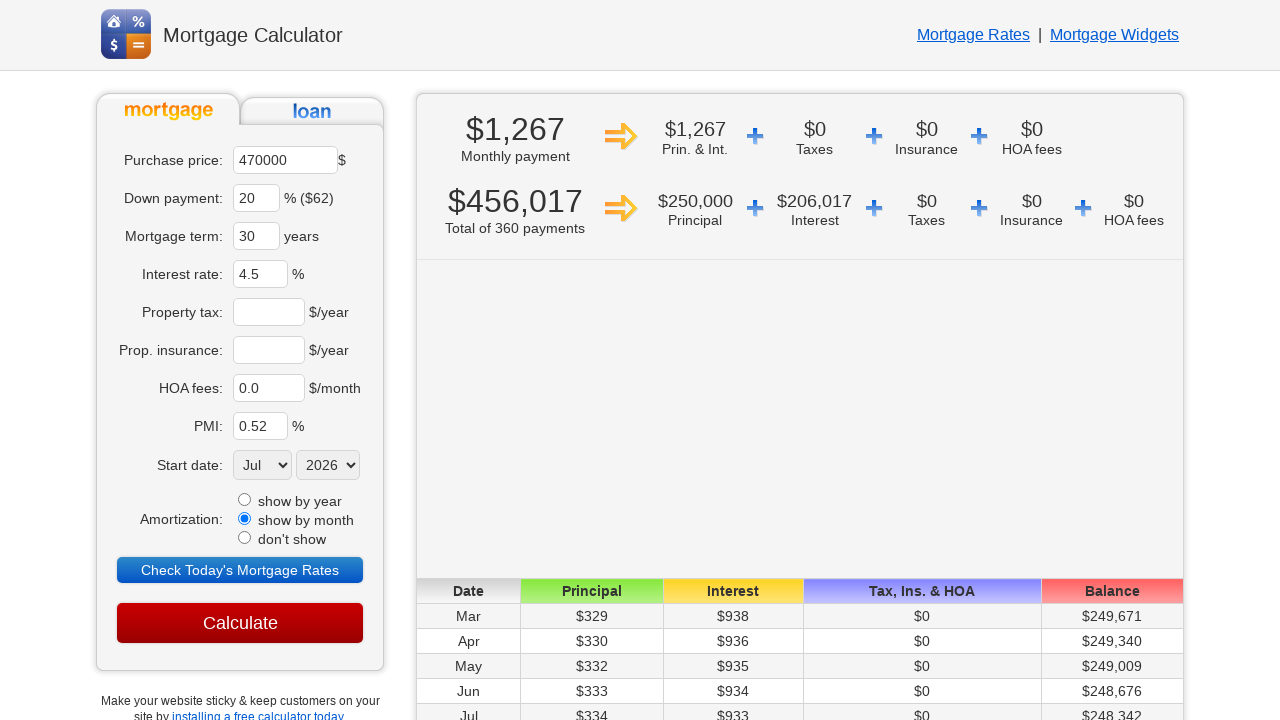

Clicked Calculate button at (240, 623) on input[value='Calculate']
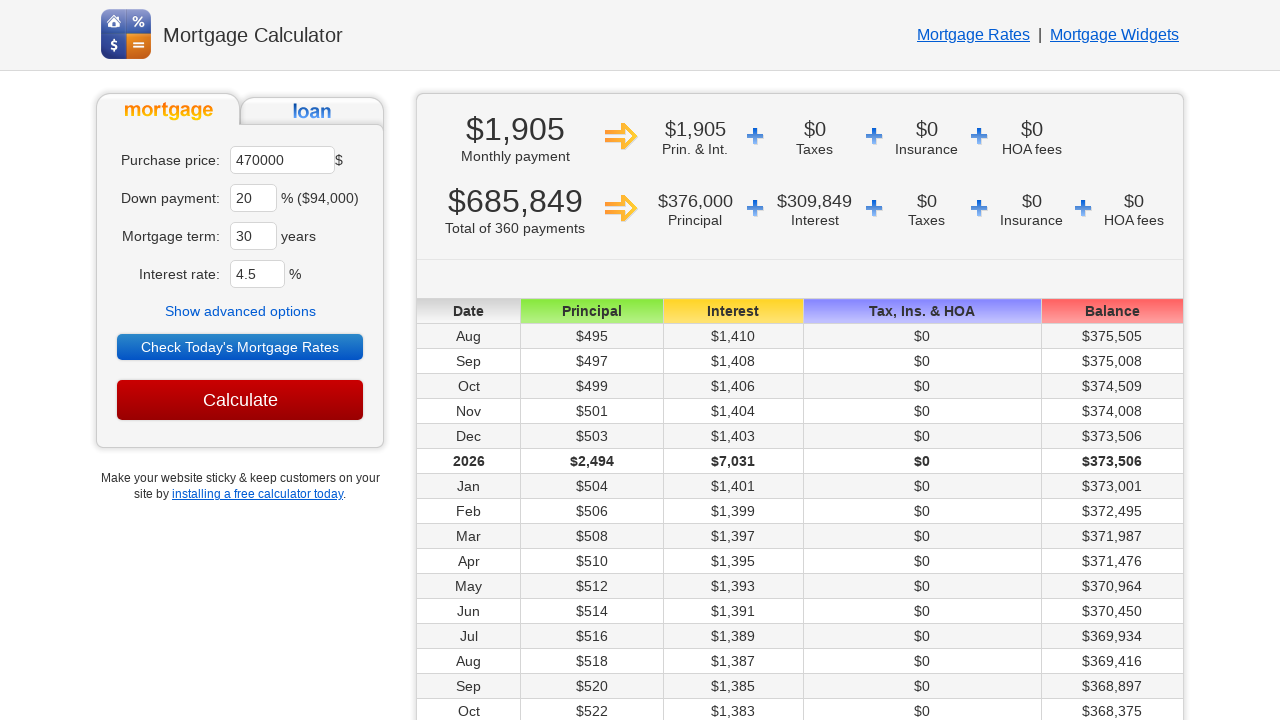

Calculation results loaded successfully
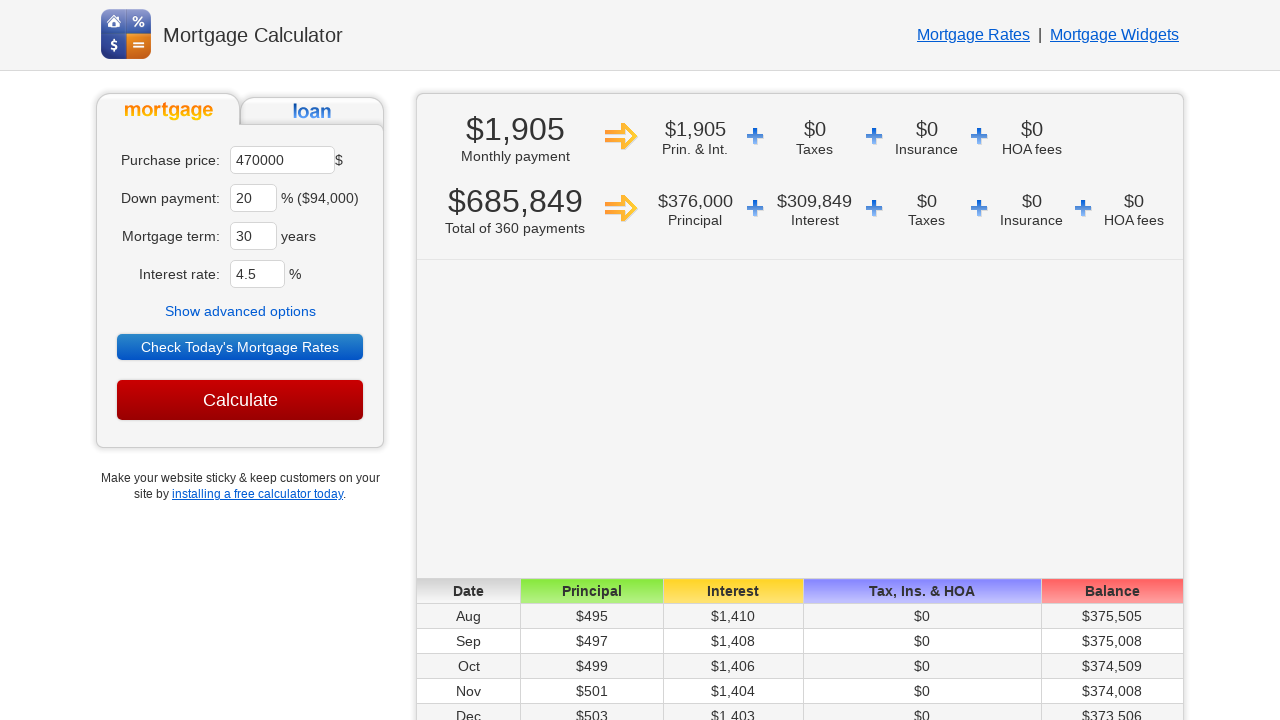

Navigated to mortgage calculator (iteration 3)
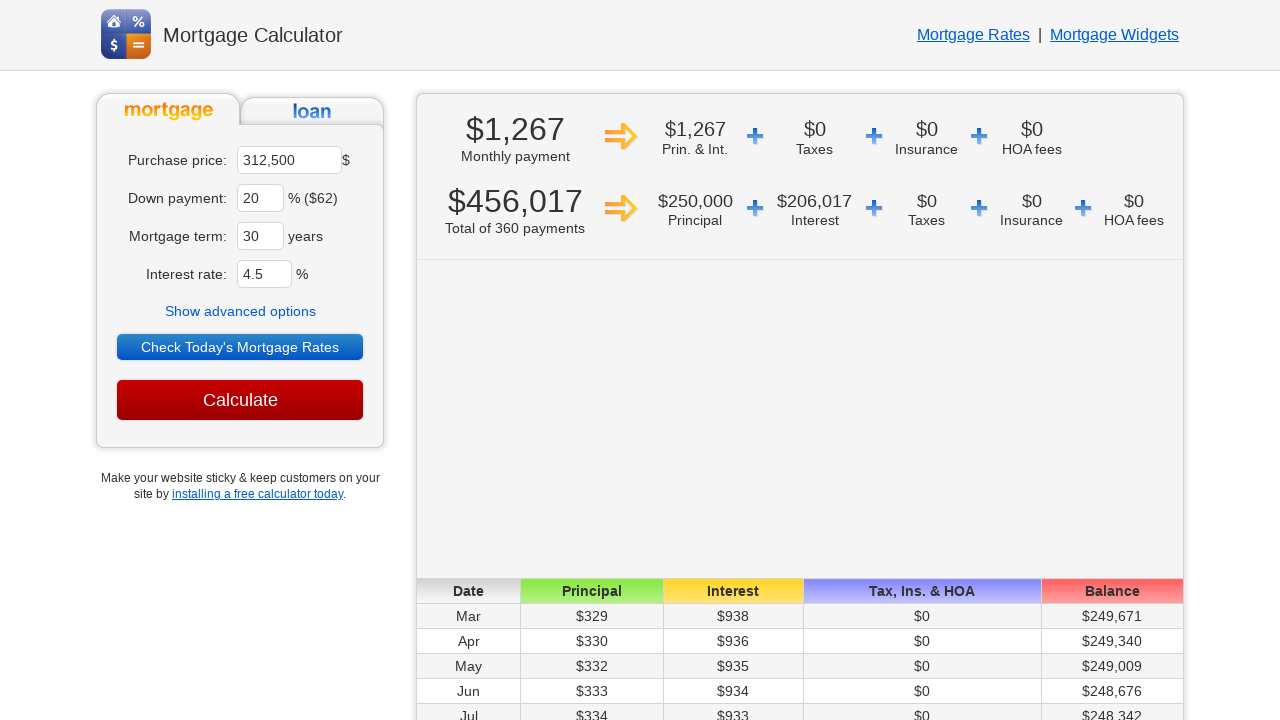

Waited for purchase price field to load
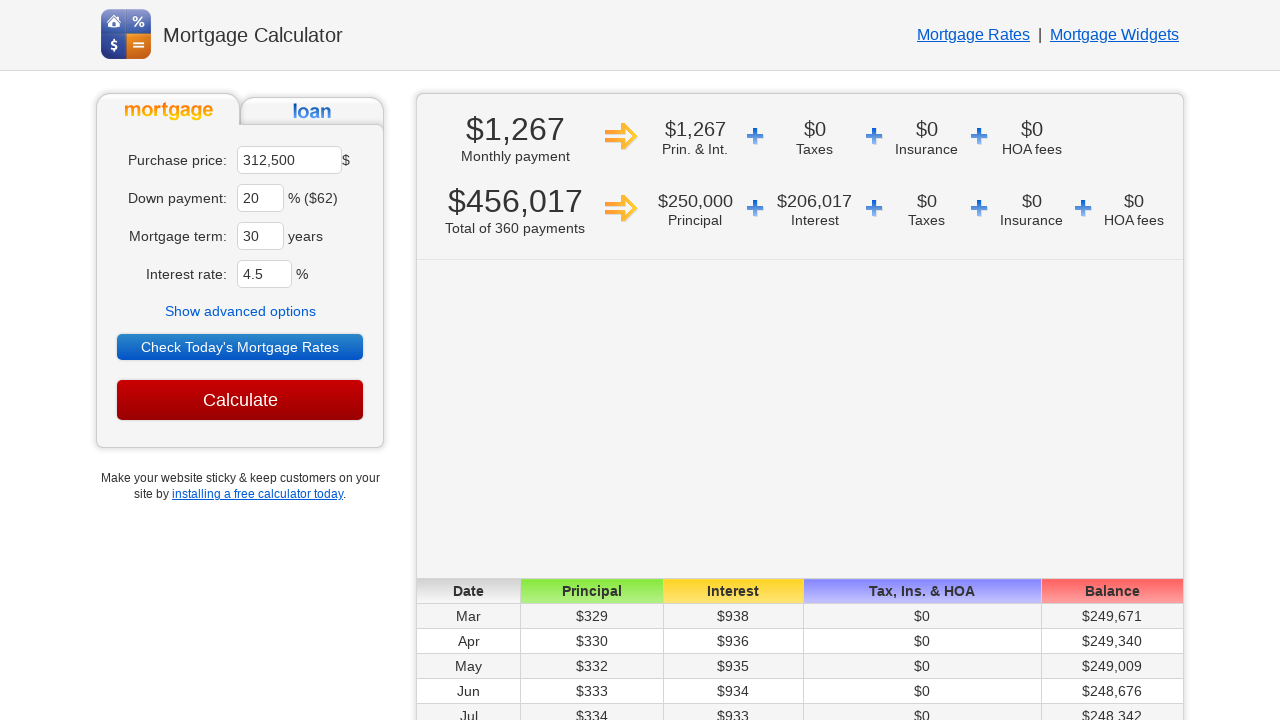

Filled purchase price field with $500000 on input#ma
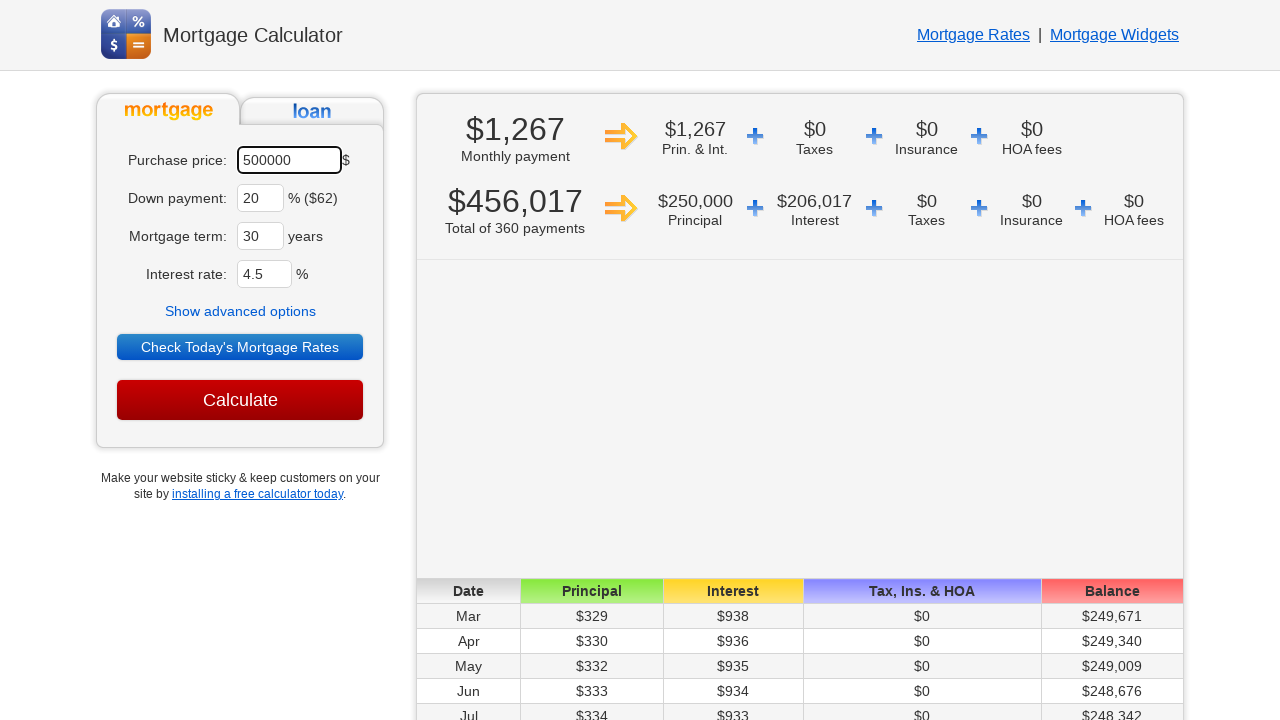

Clicked 'Show advanced options' button at (240, 311) on text=Show advanced options
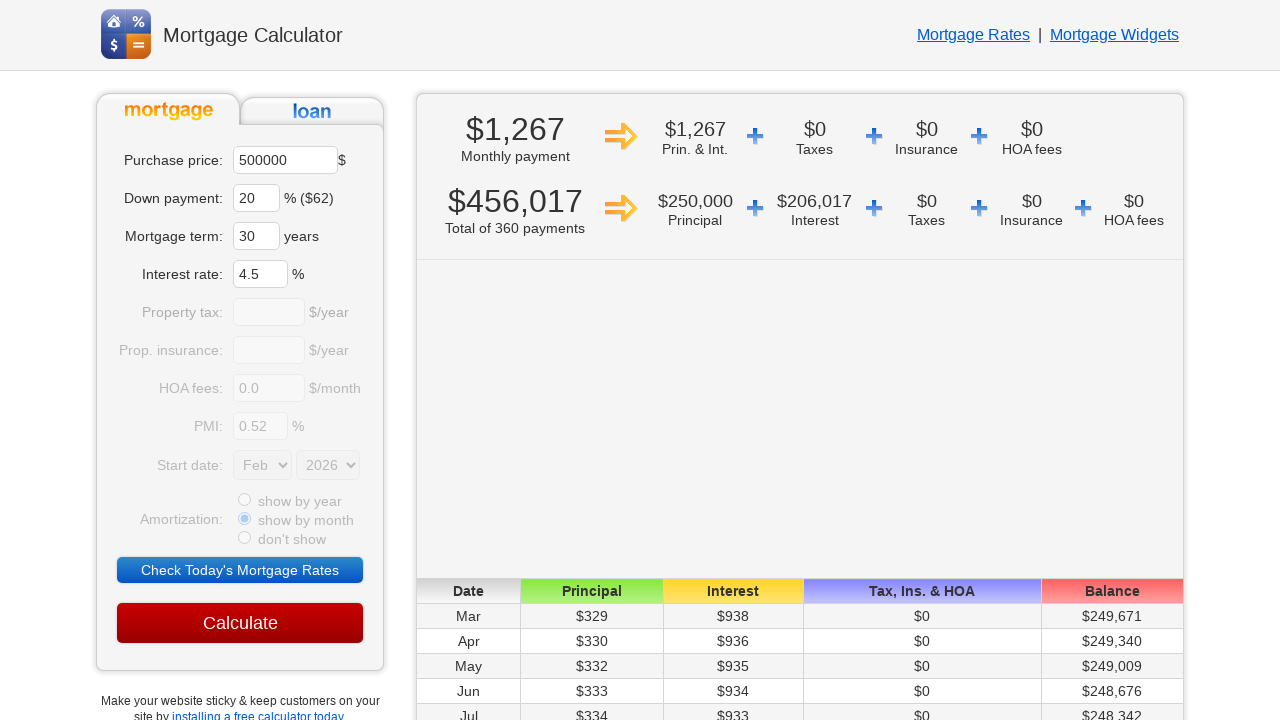

Selected start month 'Aug' from dropdown on select[name='sm']
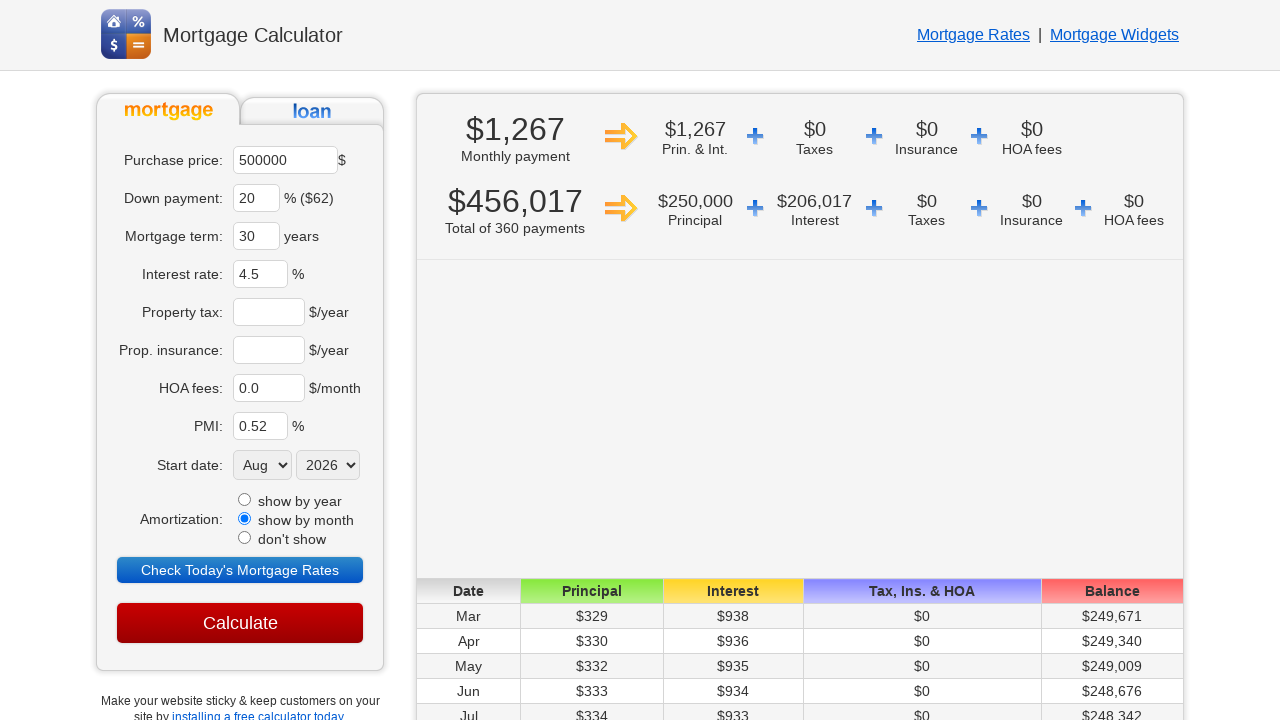

Clicked Calculate button at (240, 623) on input[value='Calculate']
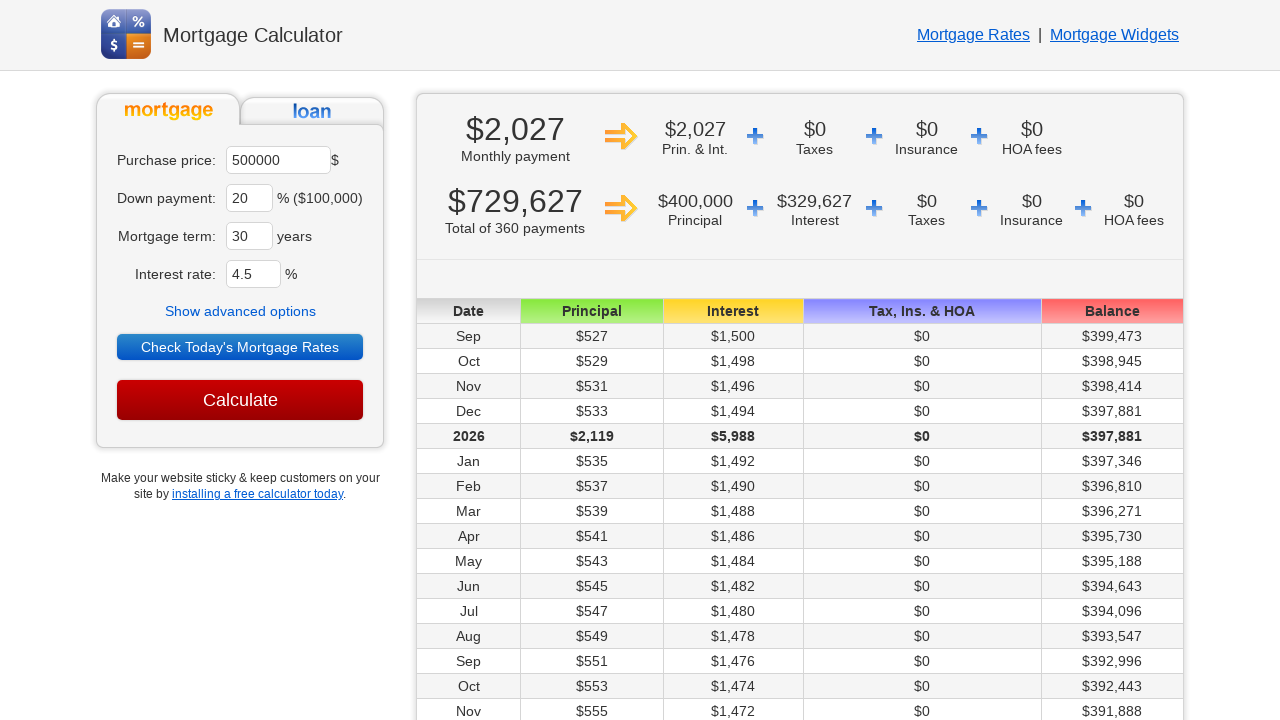

Calculation results loaded successfully
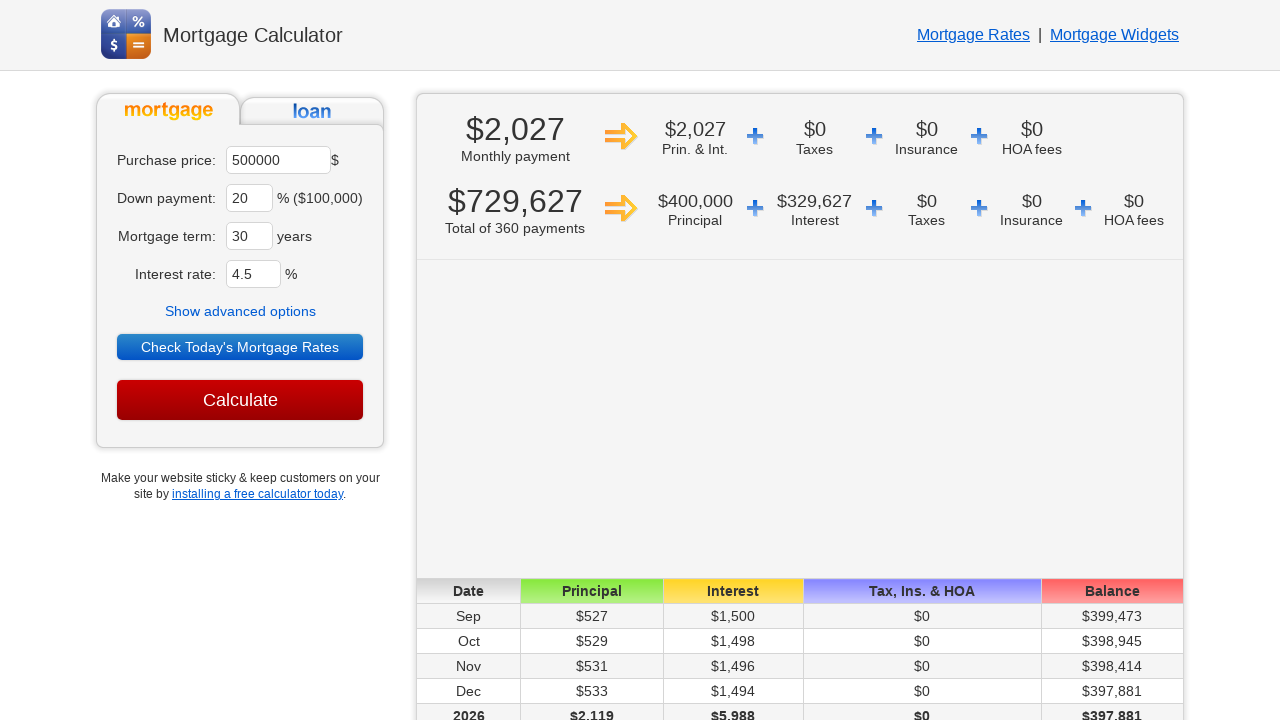

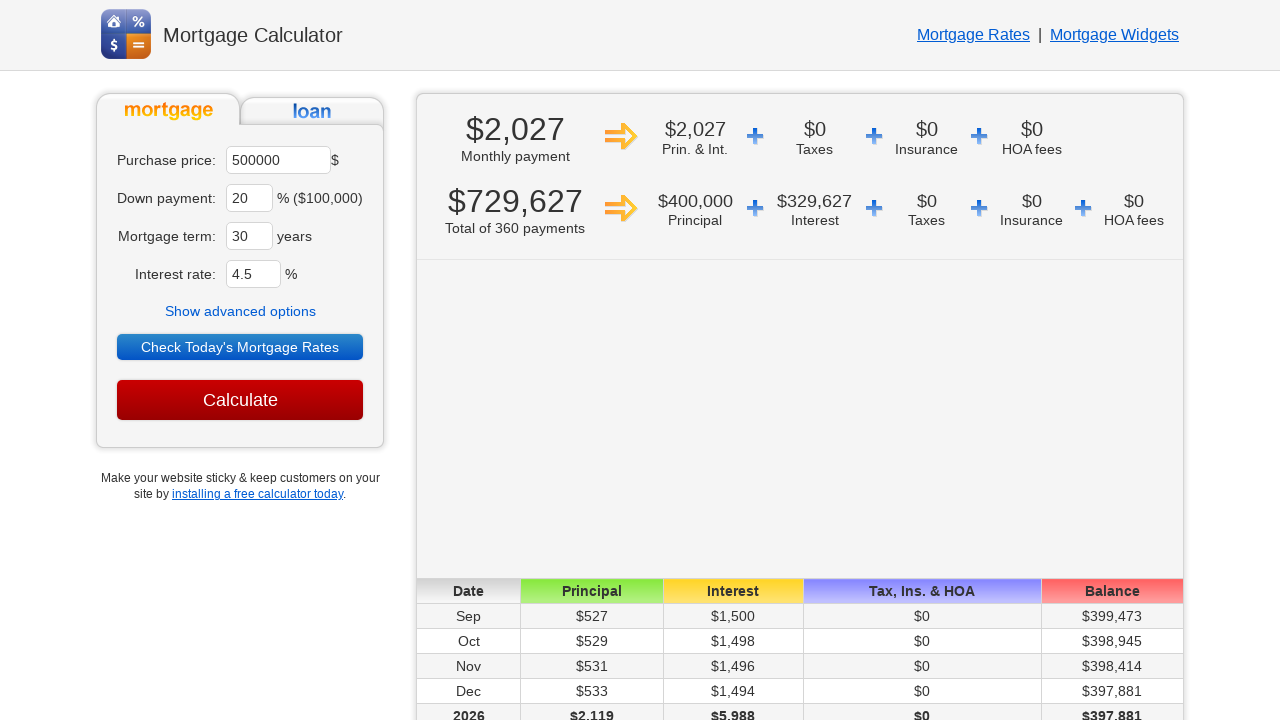